Tests dropdown selection functionality by navigating to a dropdown page and selecting options using three different methods: by index, by value, and by visible text.

Starting URL: https://the-internet.herokuapp.com/

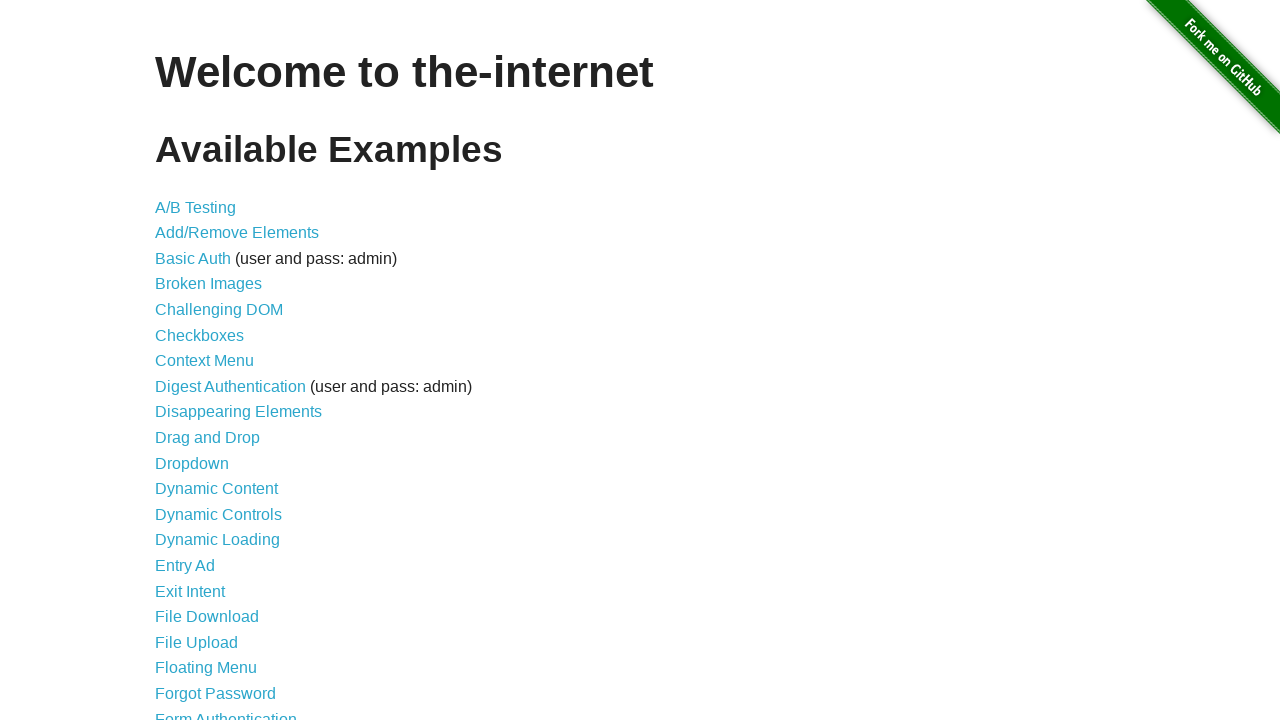

Clicked on Dropdown link to navigate to dropdown page at (192, 463) on text=Dropdown
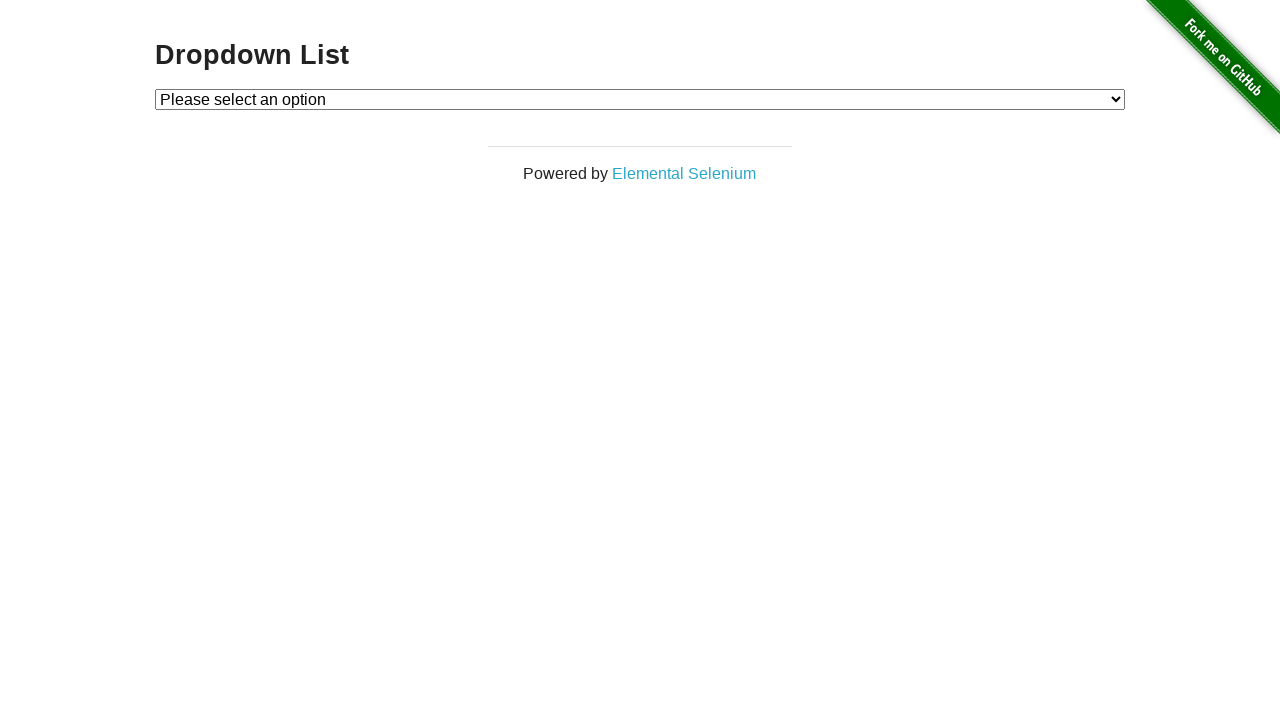

Dropdown element is now visible
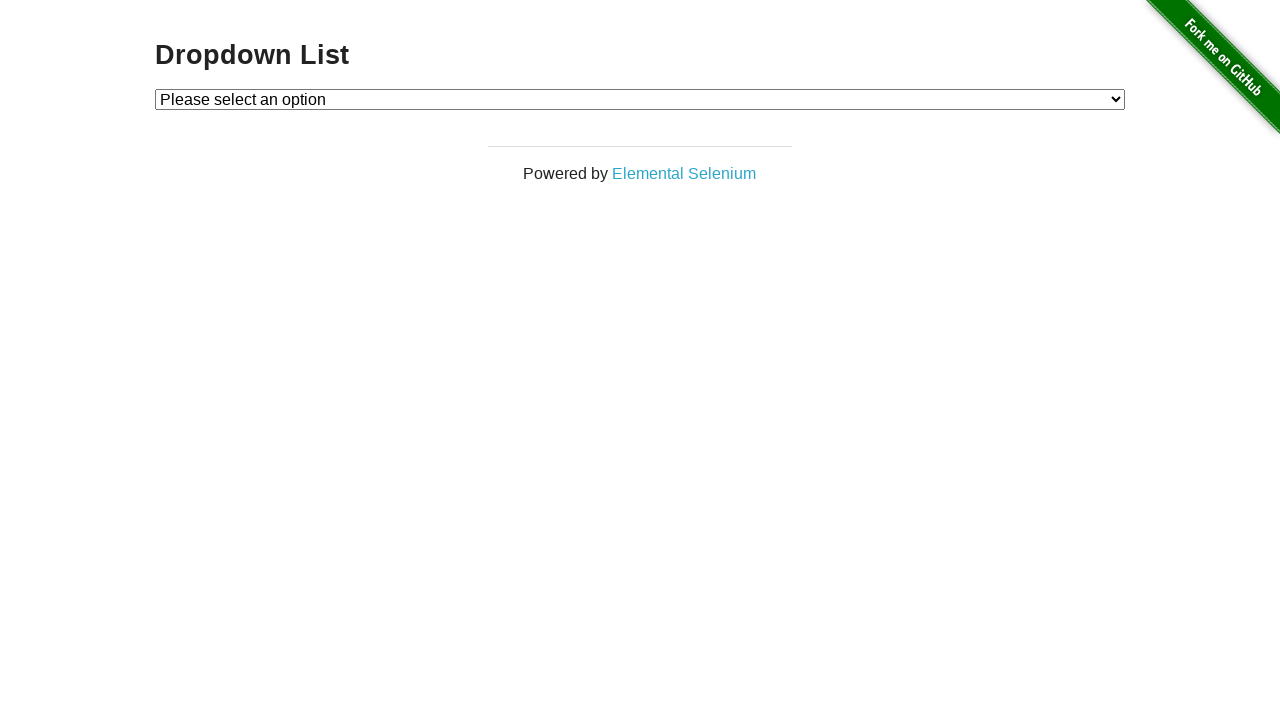

Selected dropdown option by index 1 (Option 1) on #dropdown
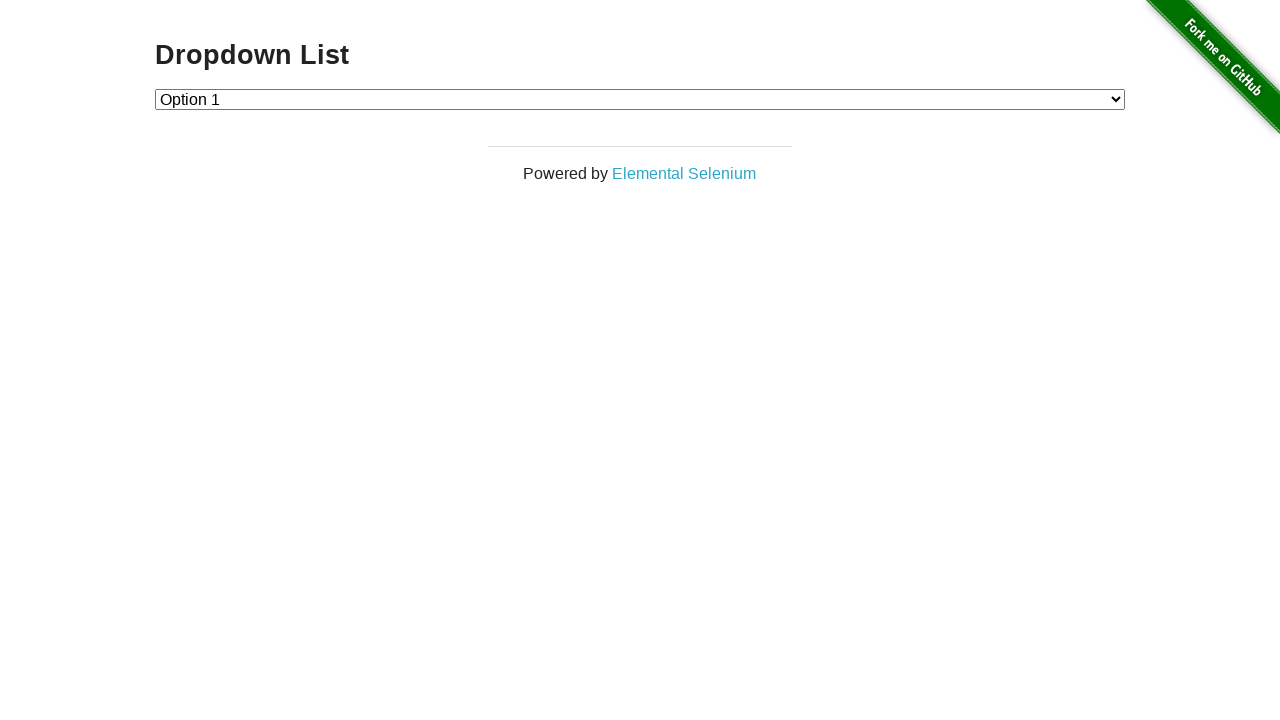

Selected dropdown option by value '2' (Option 2) on #dropdown
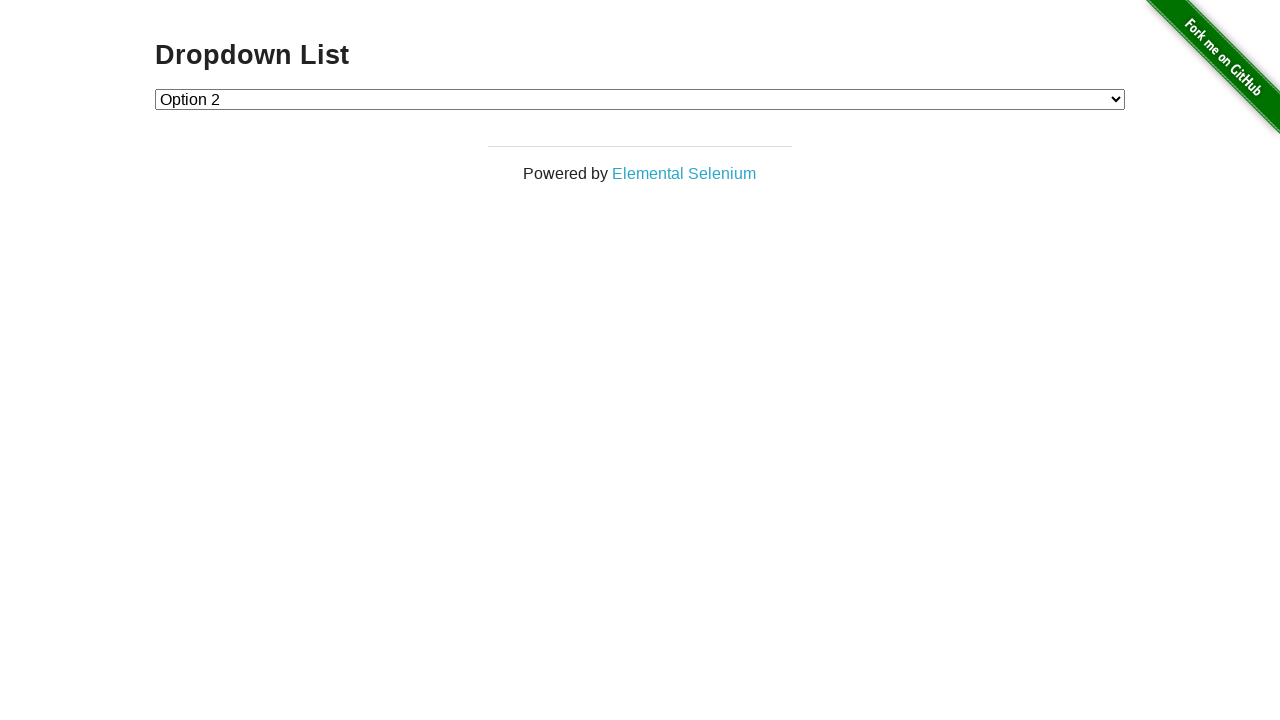

Selected dropdown option by visible text 'Option 1' on #dropdown
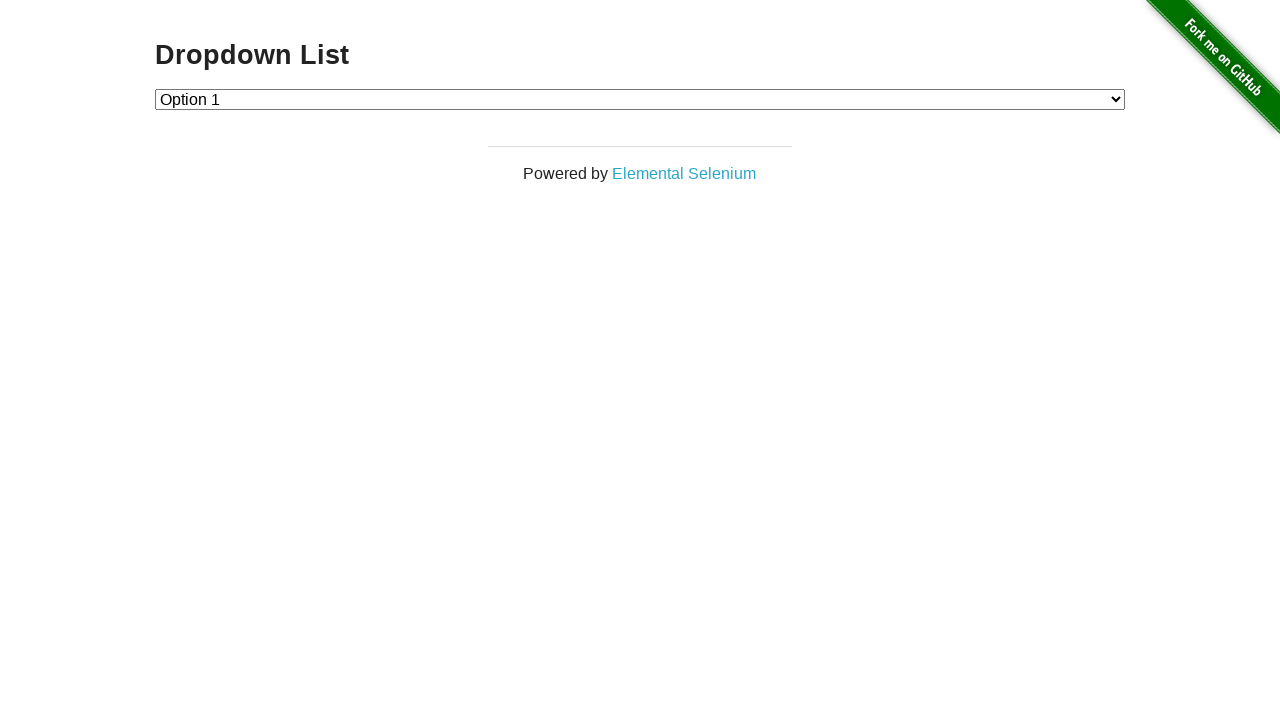

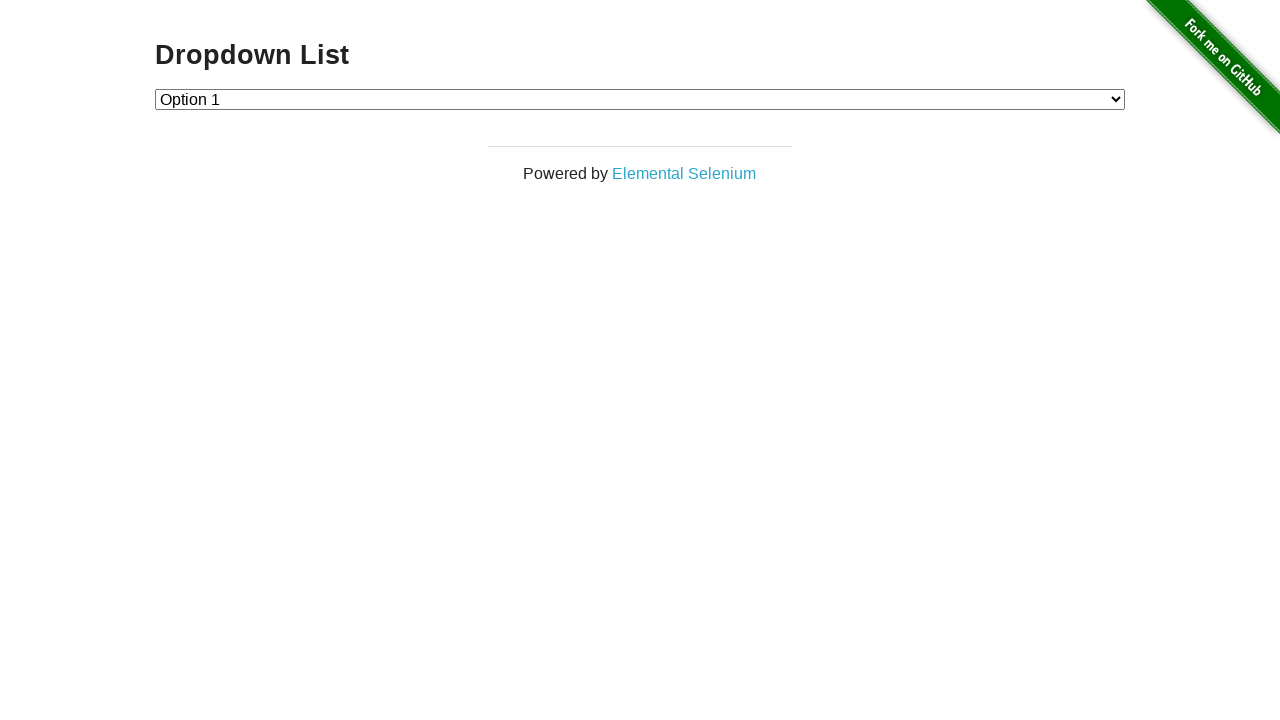